Tests drag and drop functionality by dragging an element to a drop zone on the jQuery UI demo page

Starting URL: https://jqueryui.com/resources/demos/droppable/default.html

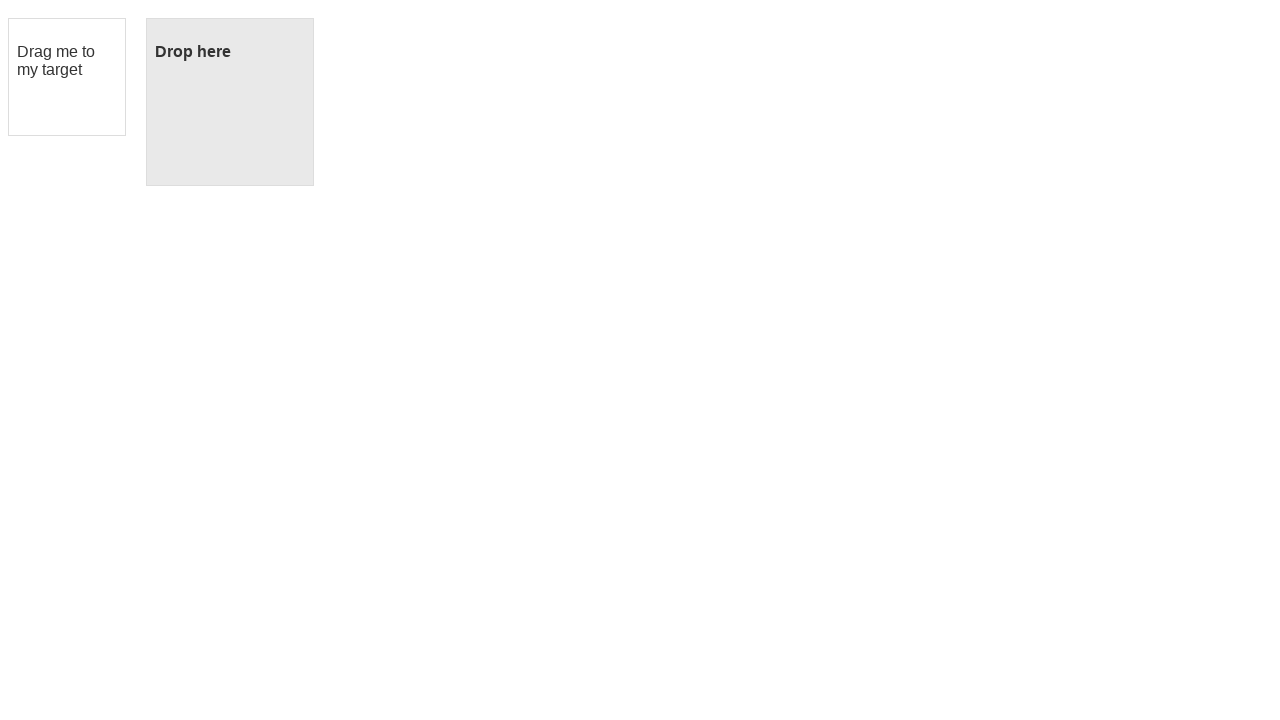

Navigated to jQuery UI droppable demo page
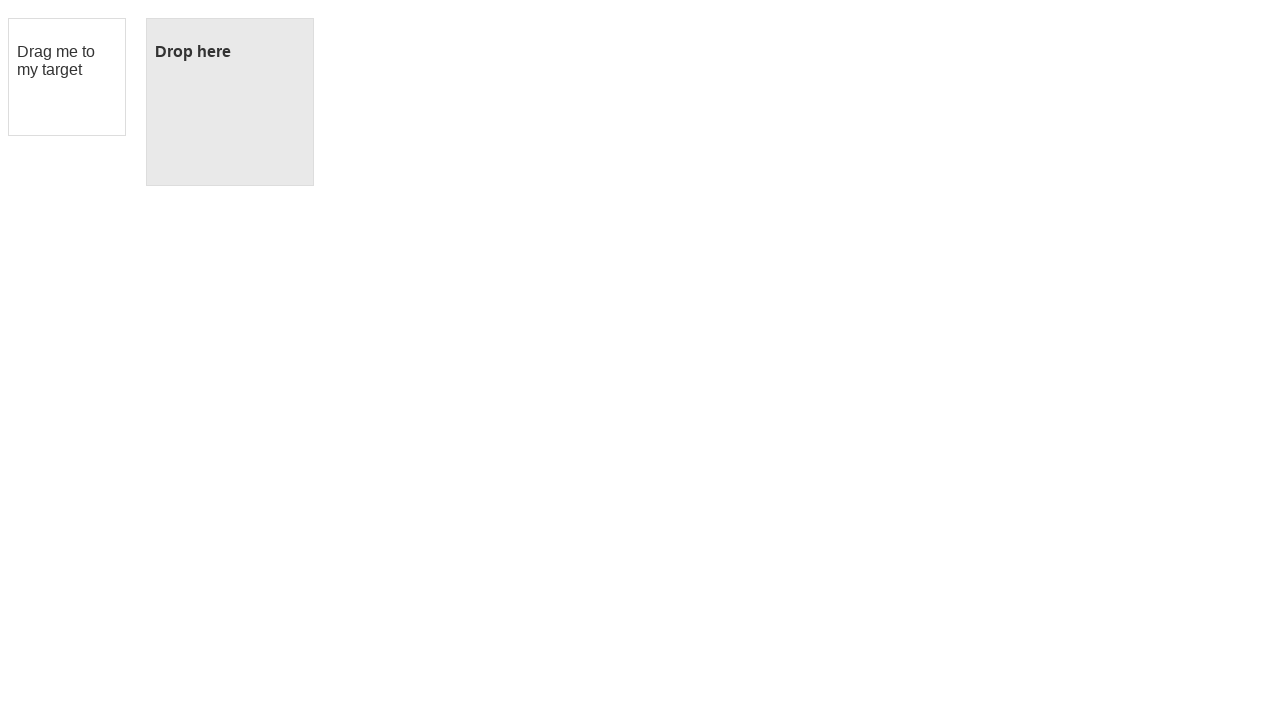

Located the draggable element
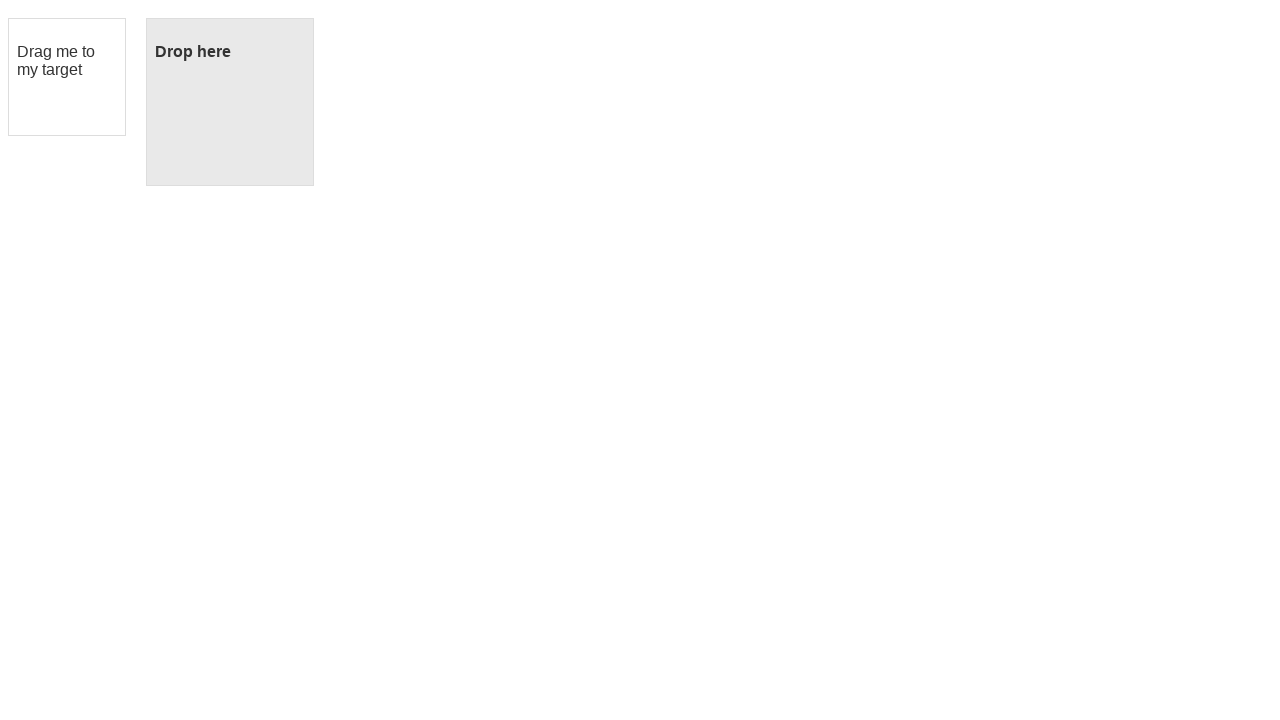

Located the drop zone element
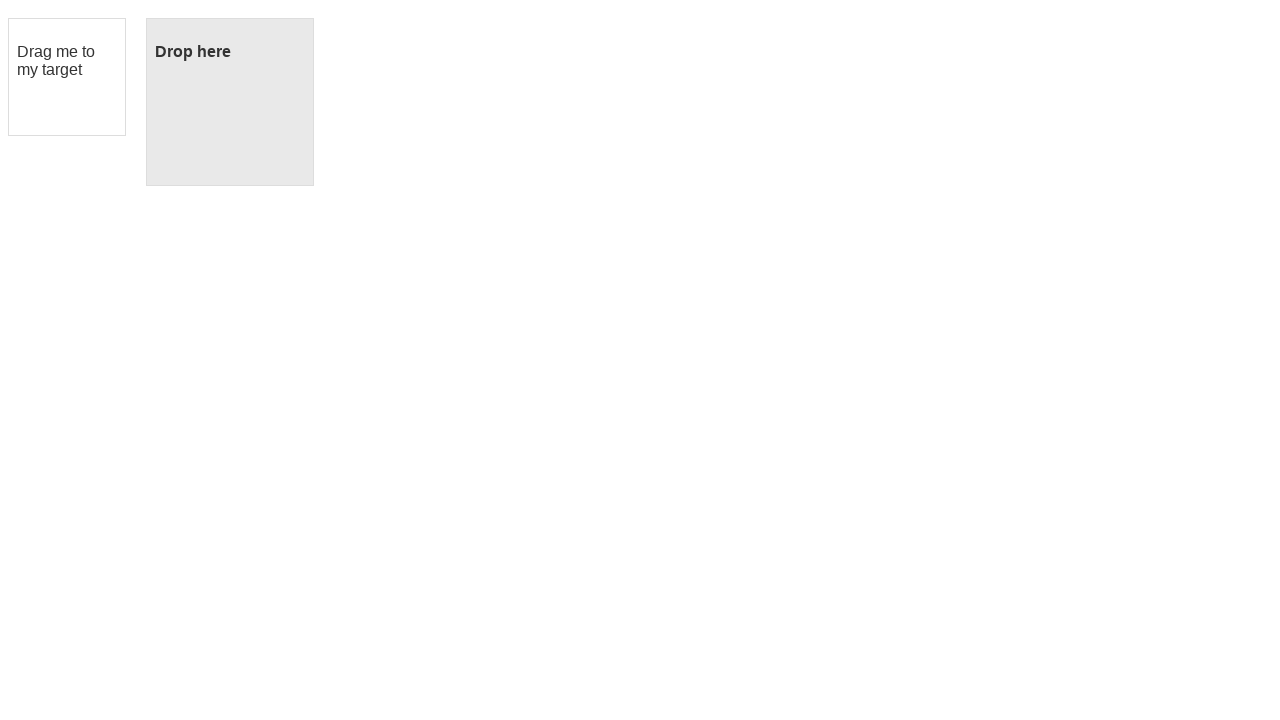

Dragged element to drop zone at (230, 52)
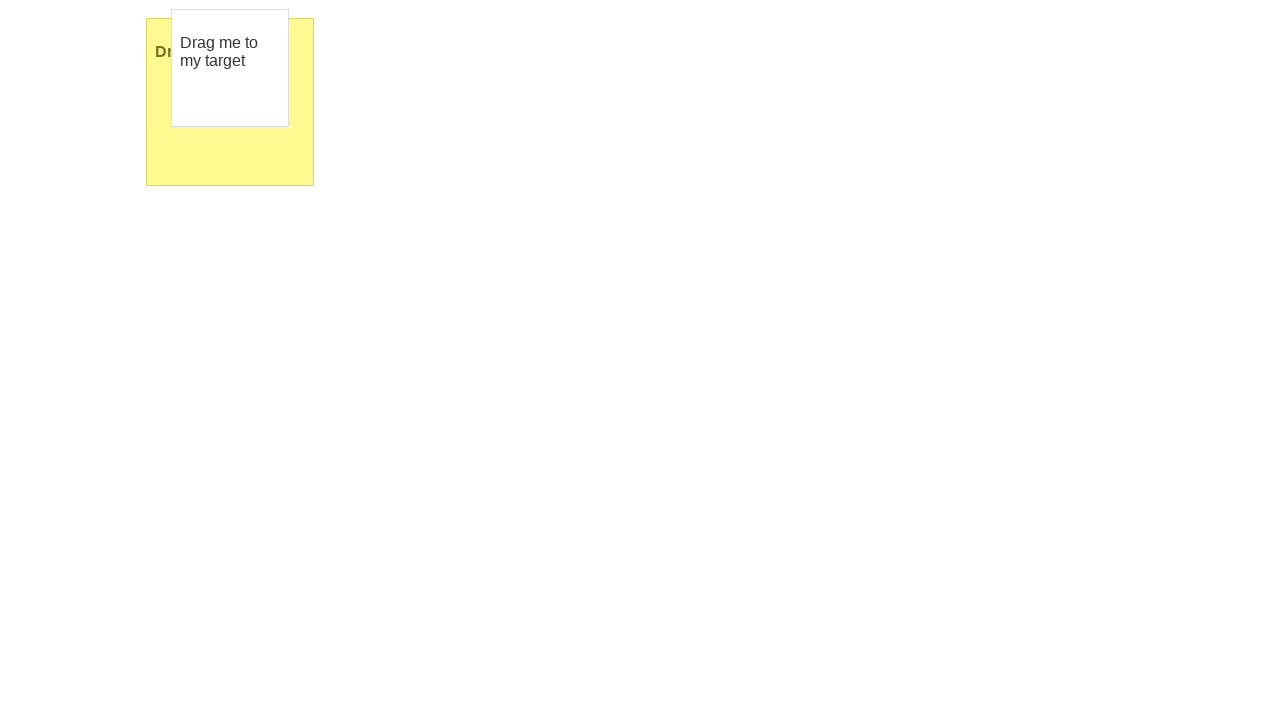

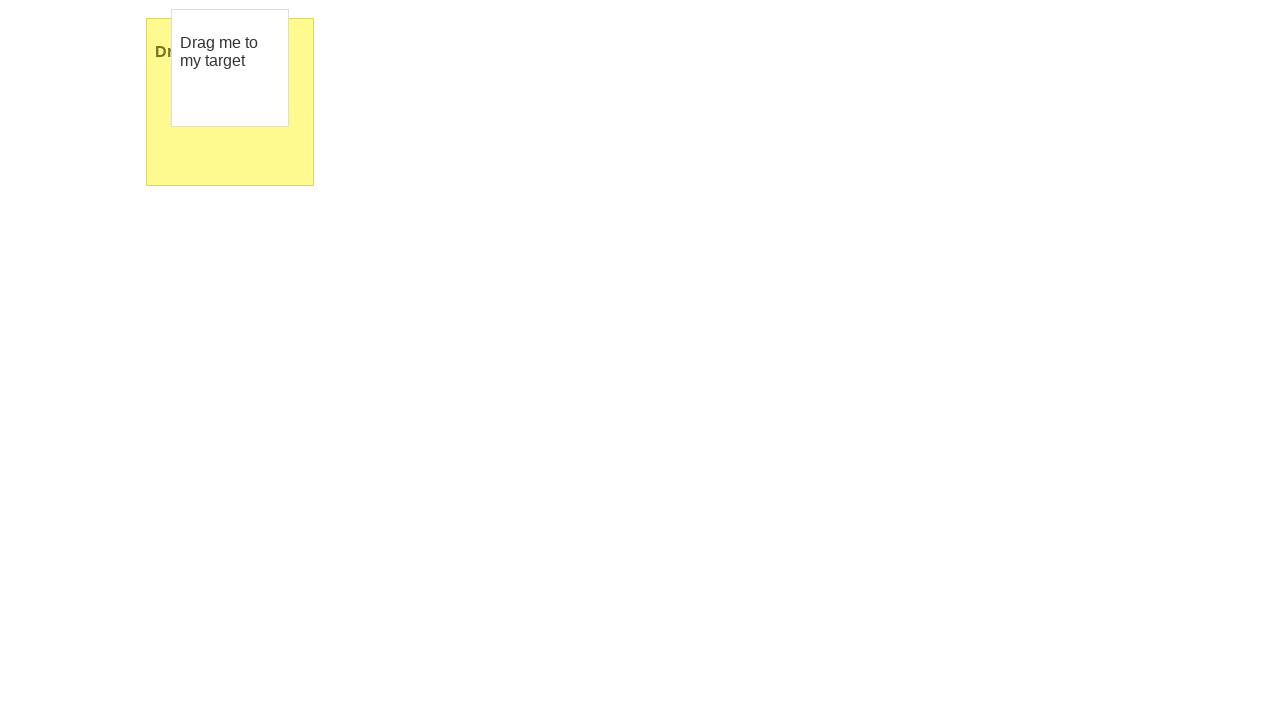